Tests an e-commerce flow by adding specific items to cart, proceeding to checkout, and applying a promo code

Starting URL: https://rahulshettyacademy.com/seleniumPractise/

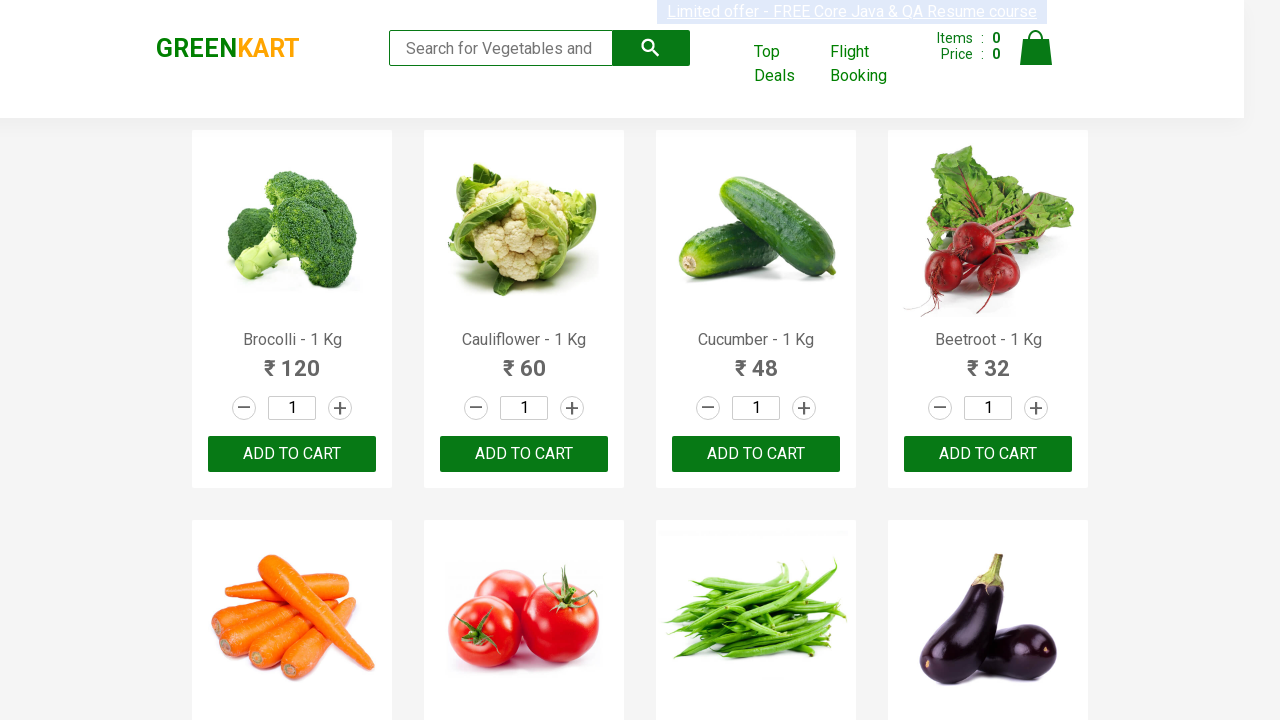

Retrieved all product names from the page
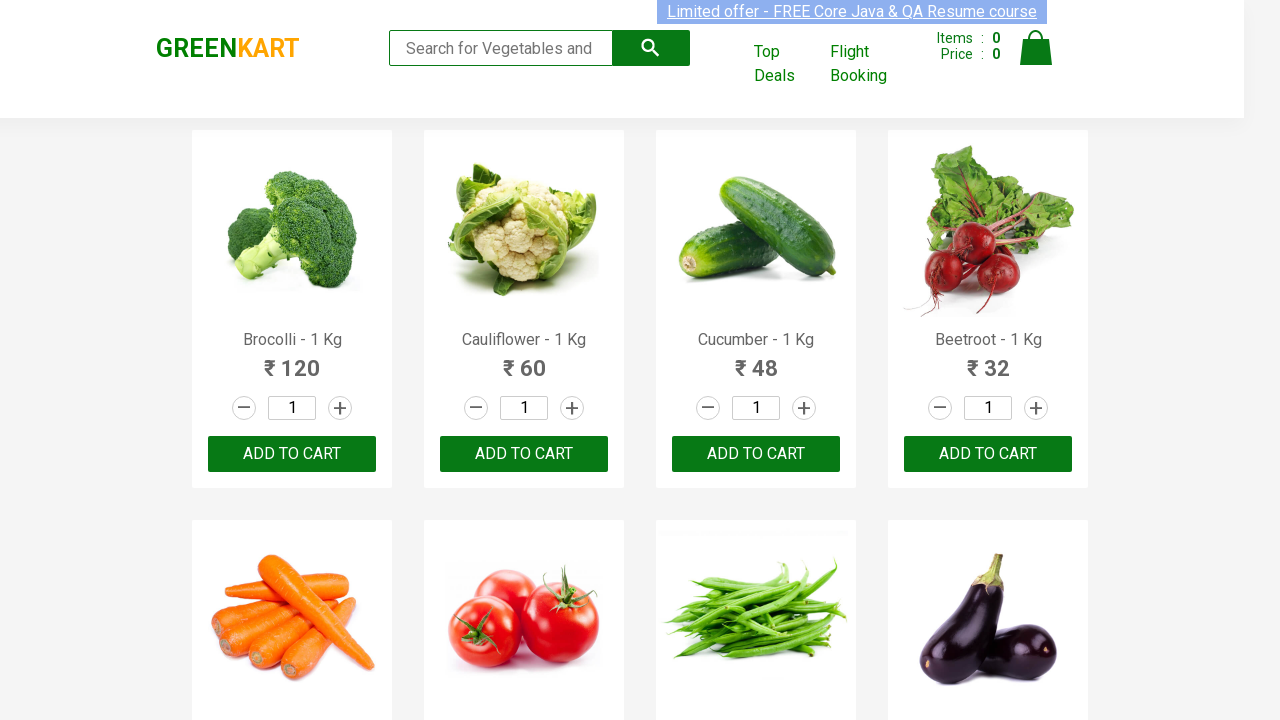

Retrieved text content from product at index 0
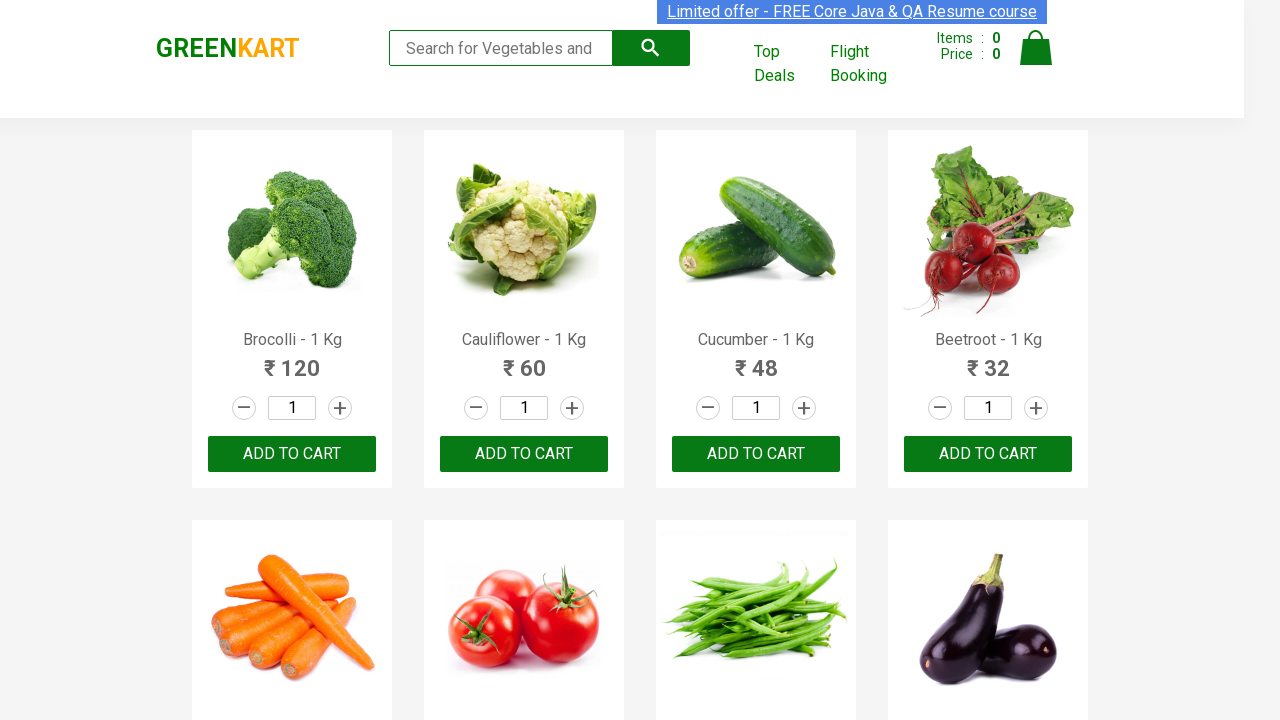

Added 'Brocolli' to cart (1 of 3 items) at (292, 454) on xpath=//div[@class='product-action']/button >> nth=0
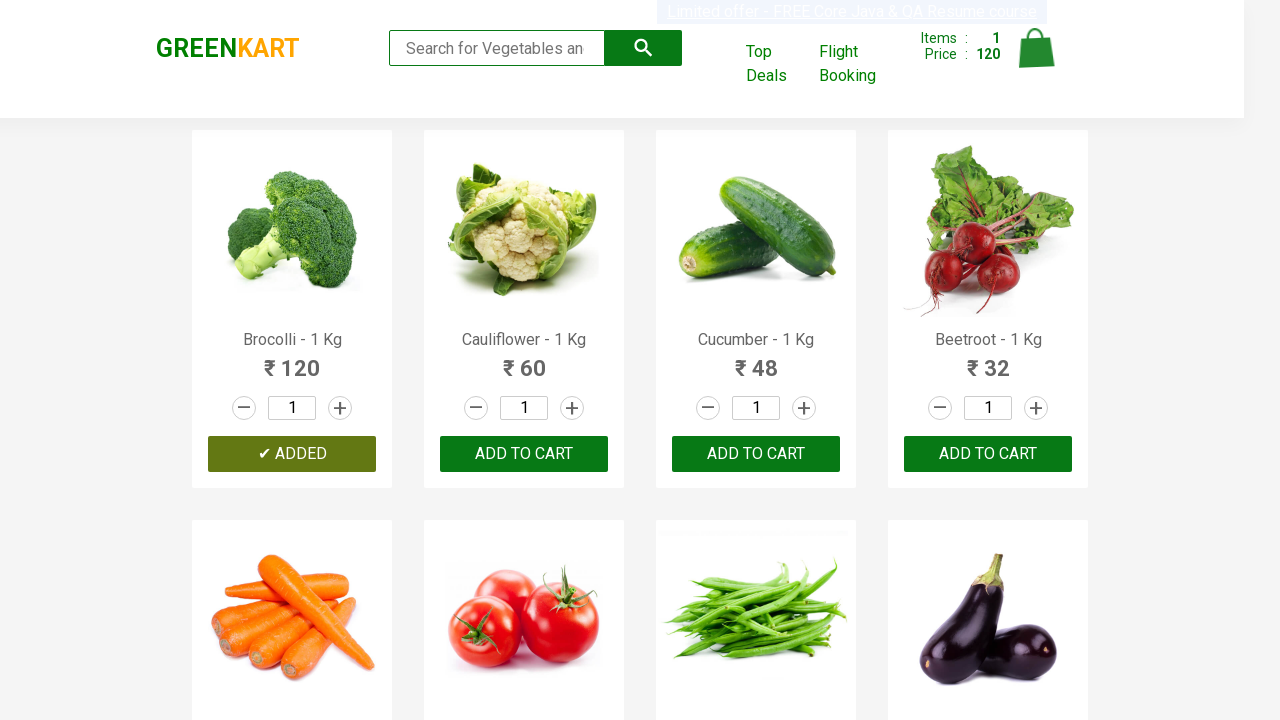

Retrieved text content from product at index 1
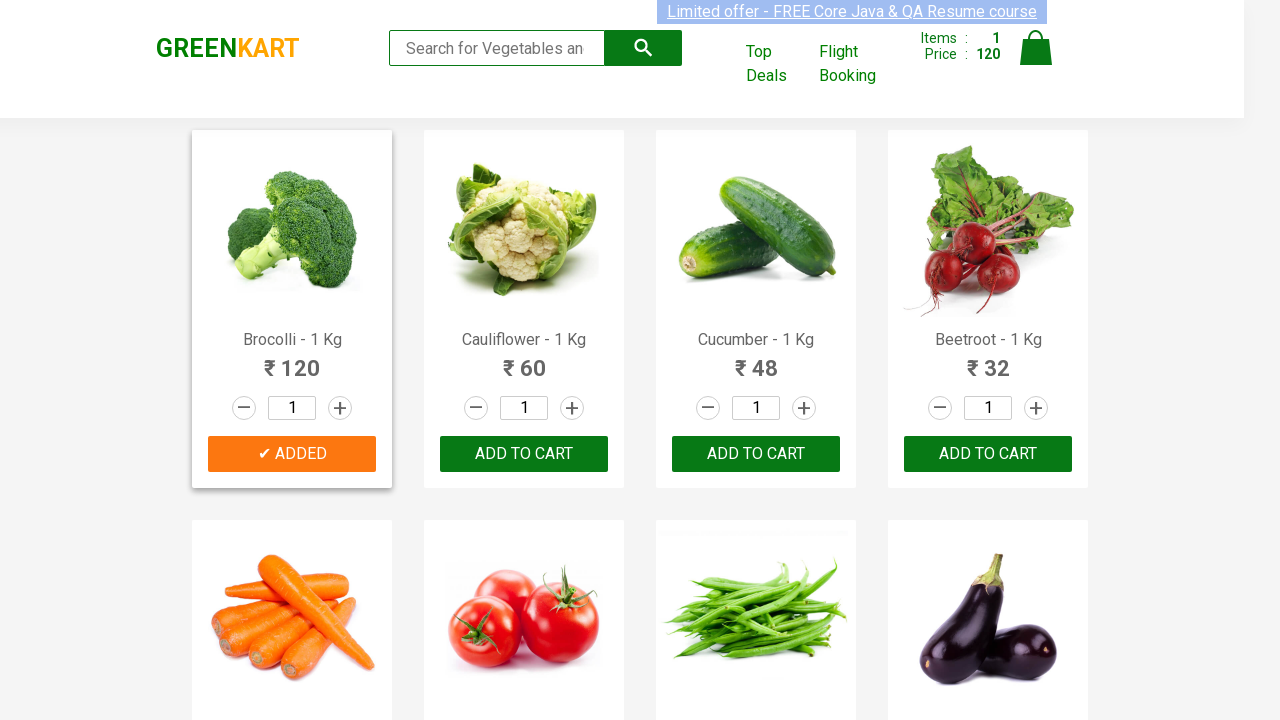

Retrieved text content from product at index 2
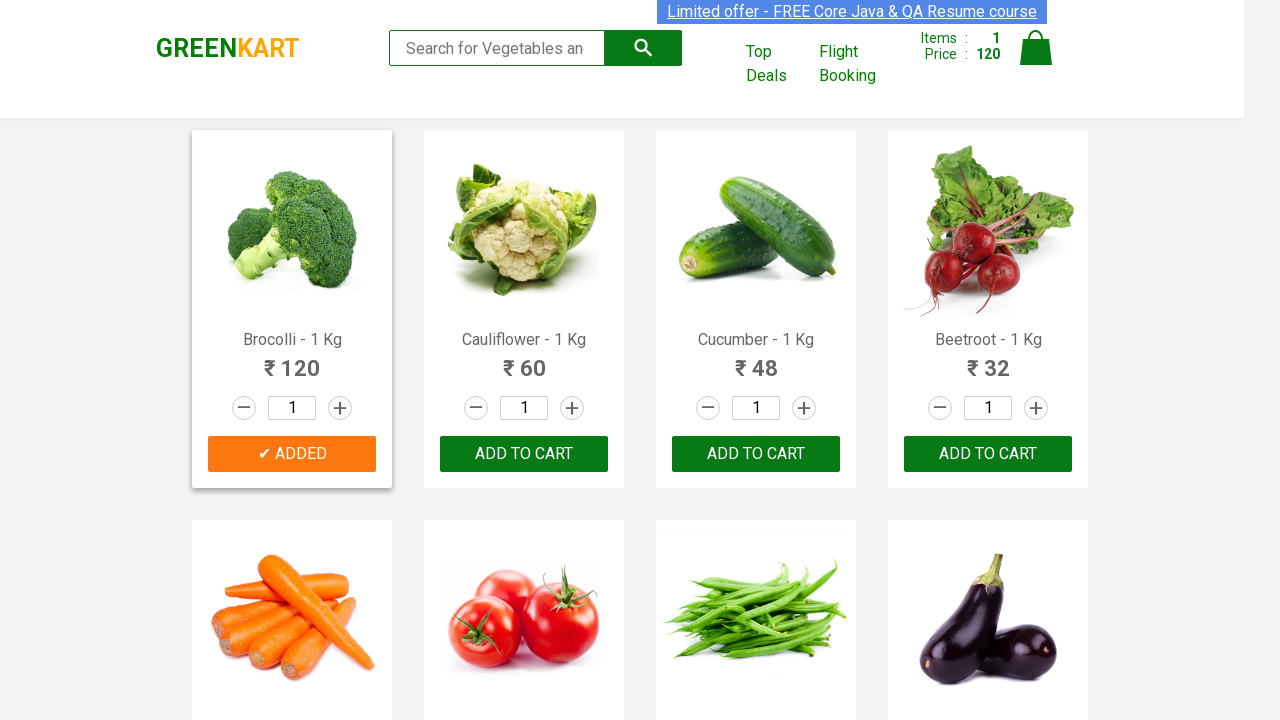

Added 'Cucumber' to cart (2 of 3 items) at (756, 454) on xpath=//div[@class='product-action']/button >> nth=2
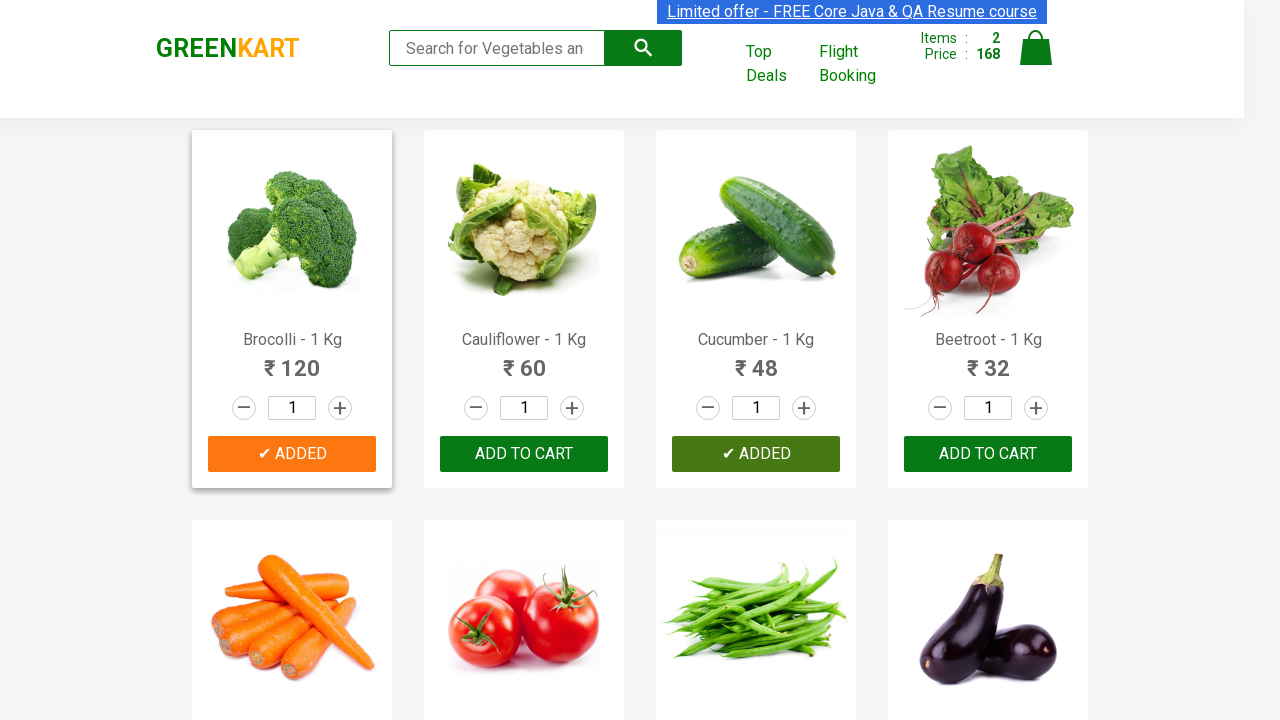

Retrieved text content from product at index 3
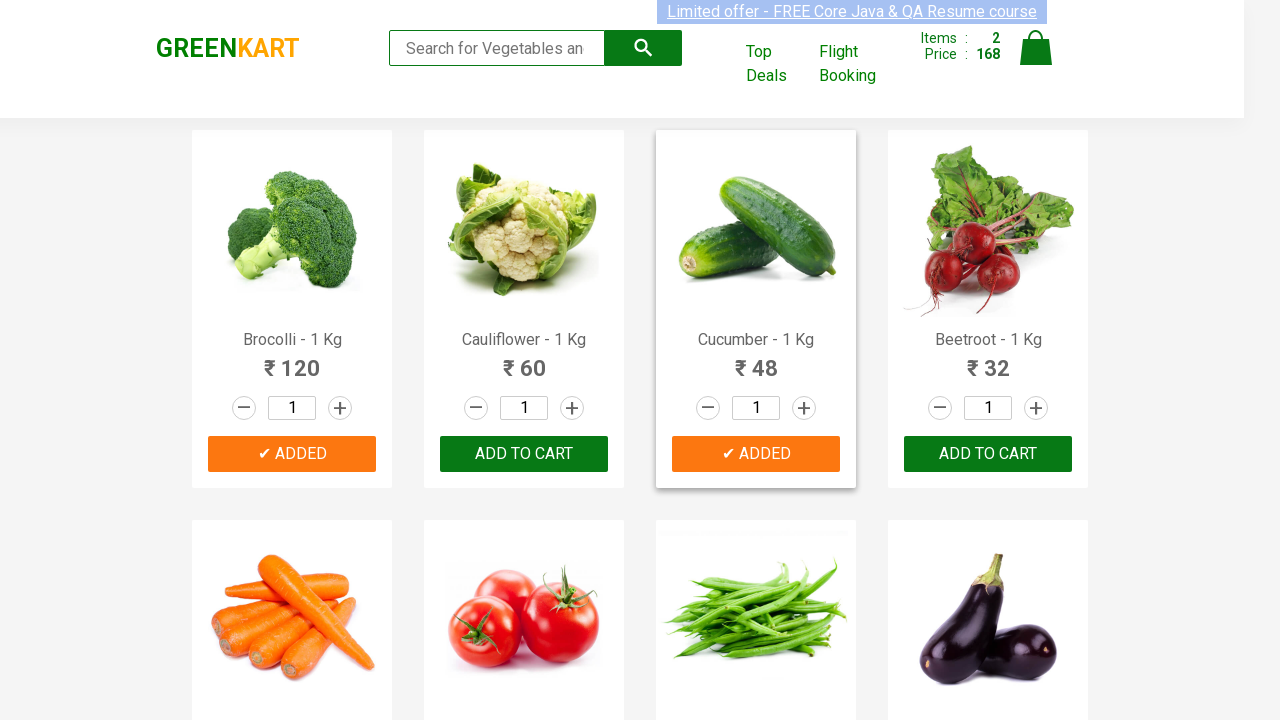

Added 'Beetroot' to cart (3 of 3 items) at (988, 454) on xpath=//div[@class='product-action']/button >> nth=3
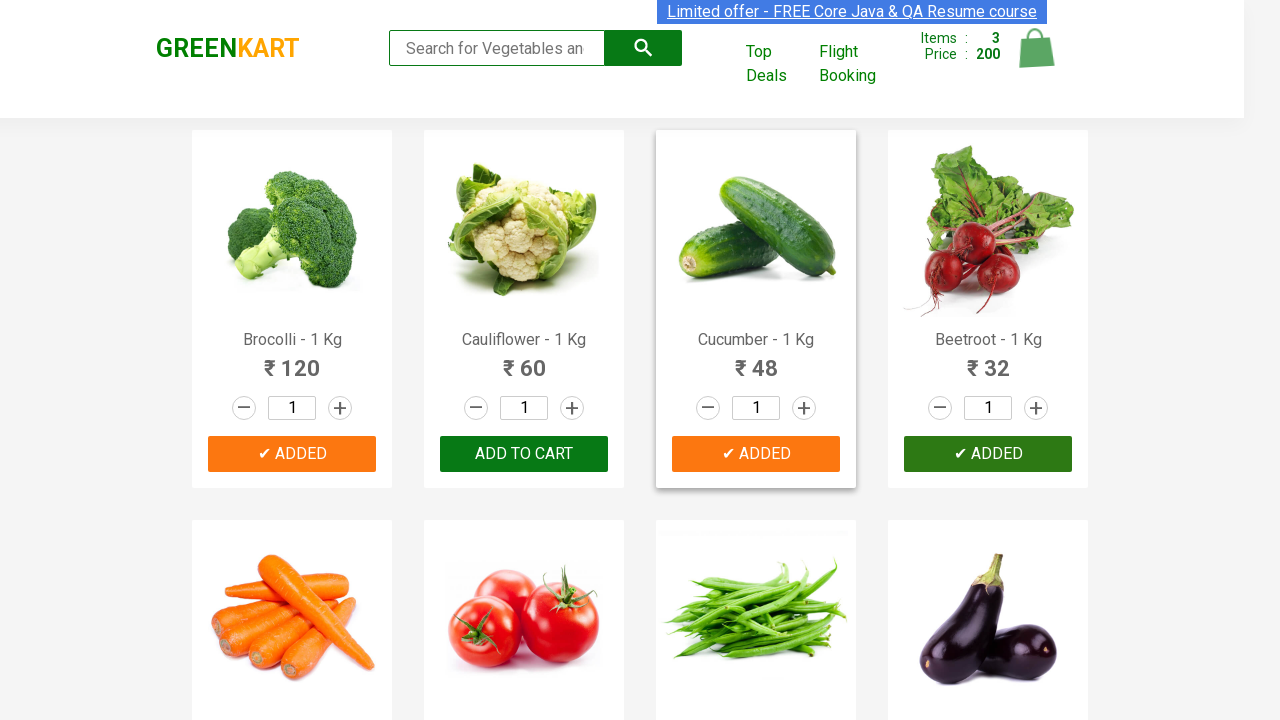

Clicked cart icon to open cart at (1036, 48) on img[alt='Cart']
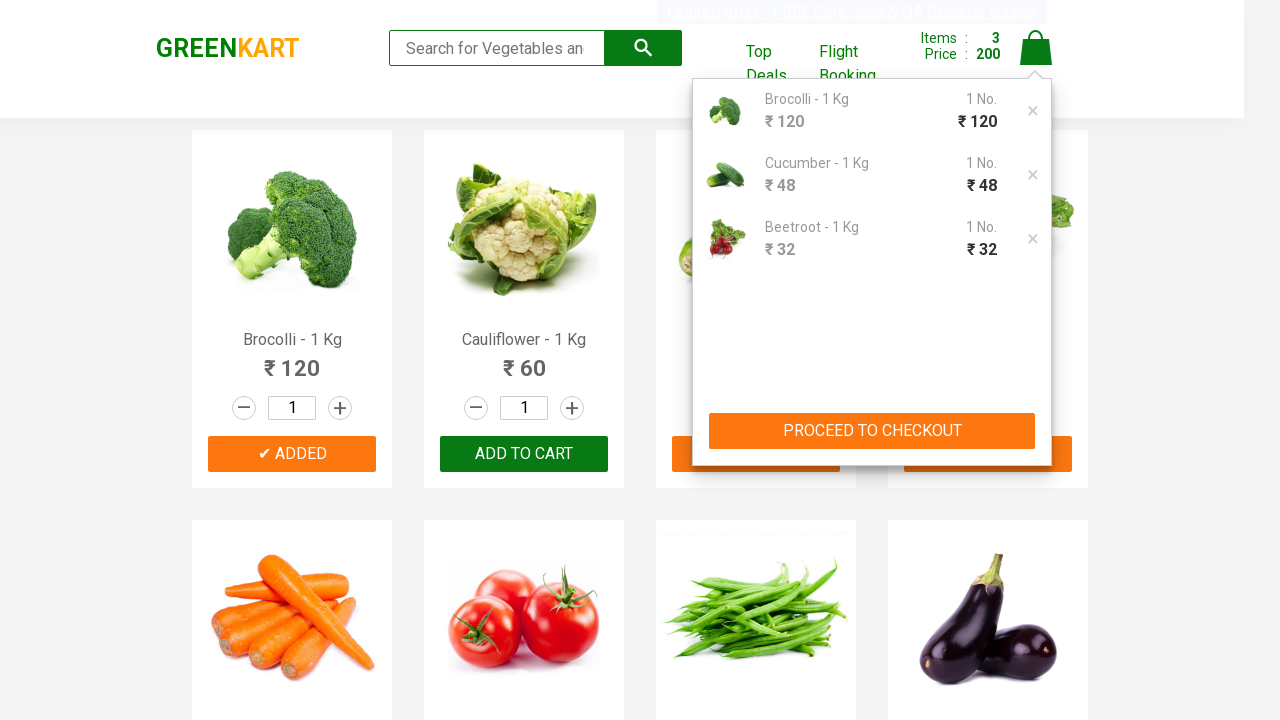

Clicked PROCEED button to initiate checkout at (872, 431) on xpath=//button[contains(text(), 'PROCEED')]
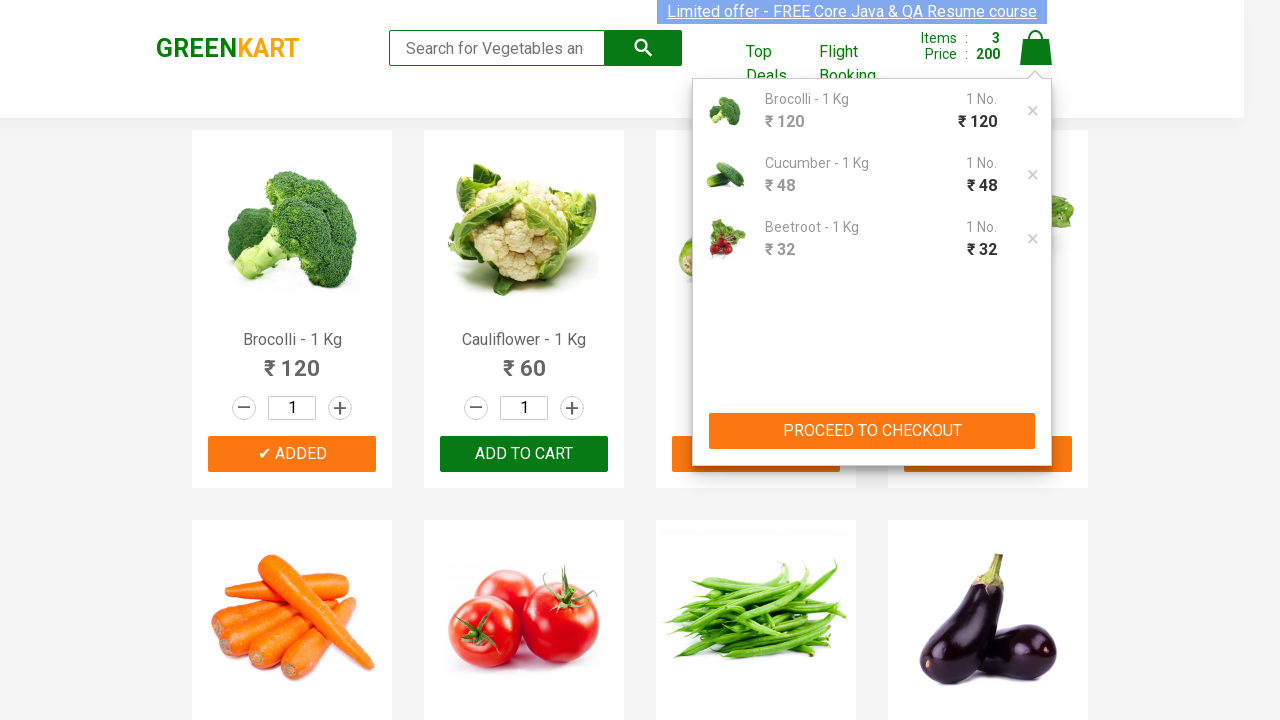

Promo code input field became visible
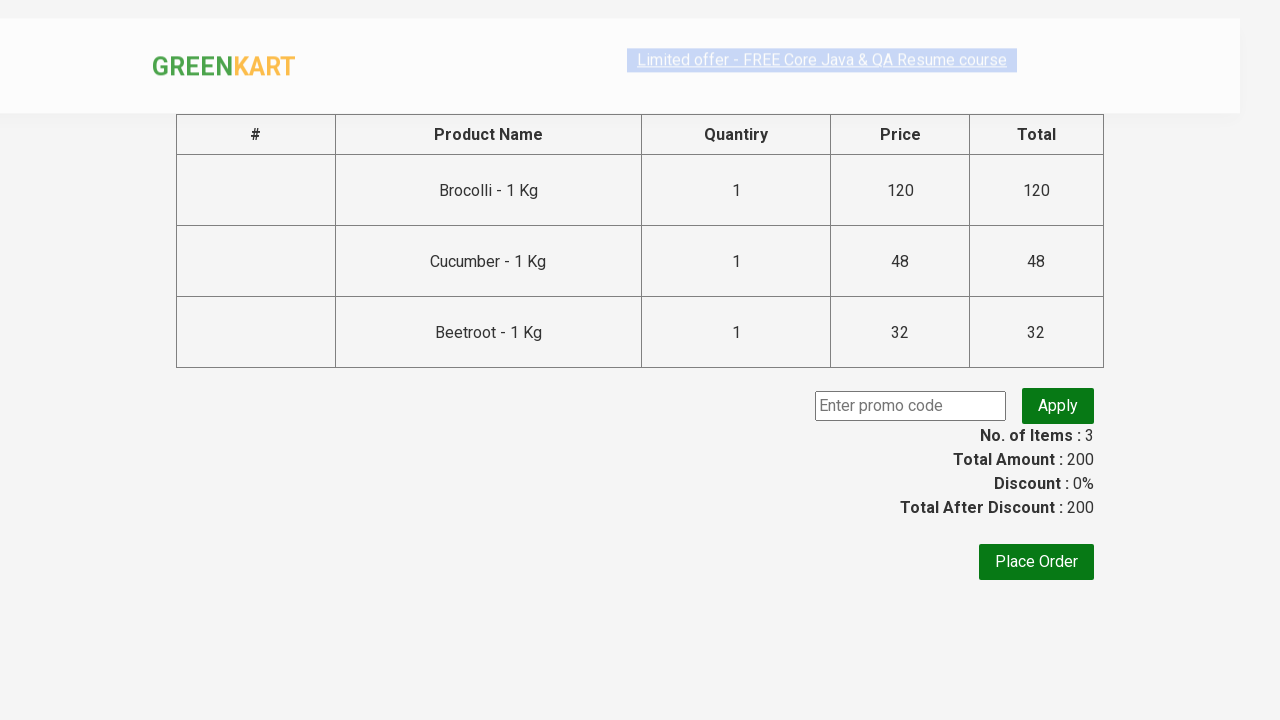

Entered promo code 'rahulshettyacademy' on input.promoCode
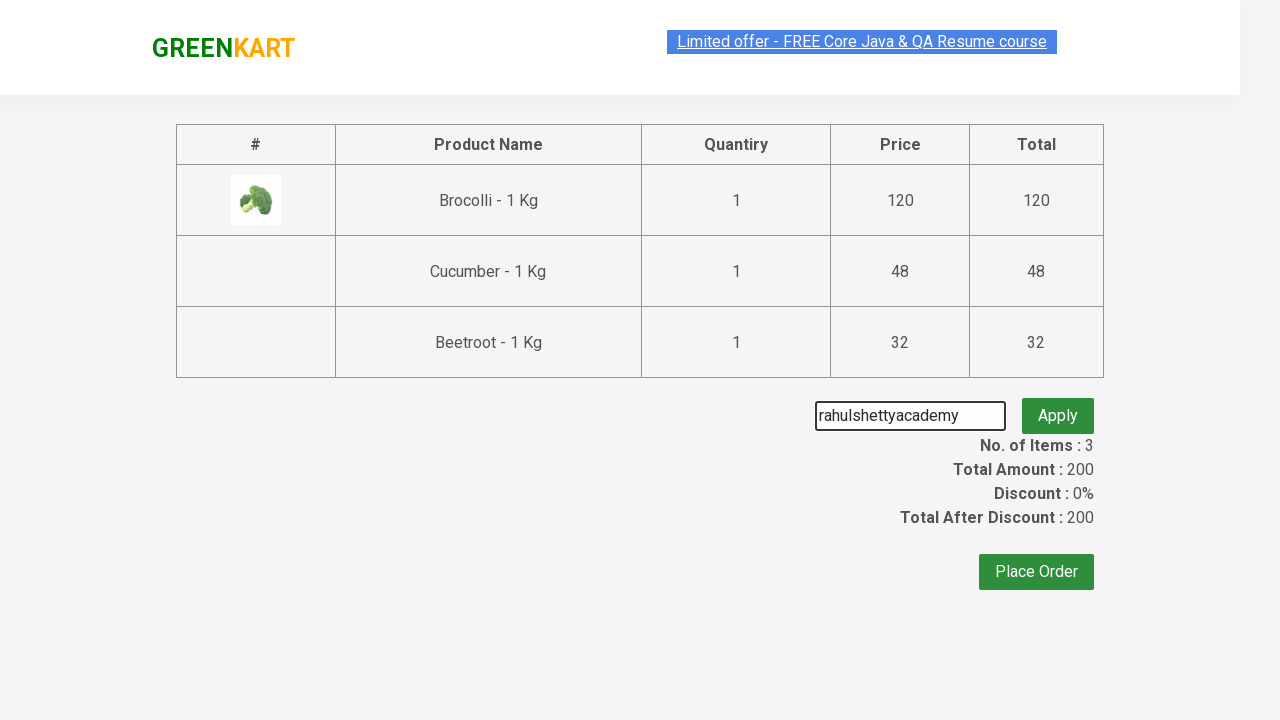

Clicked apply promo button at (1058, 406) on button.promoBtn
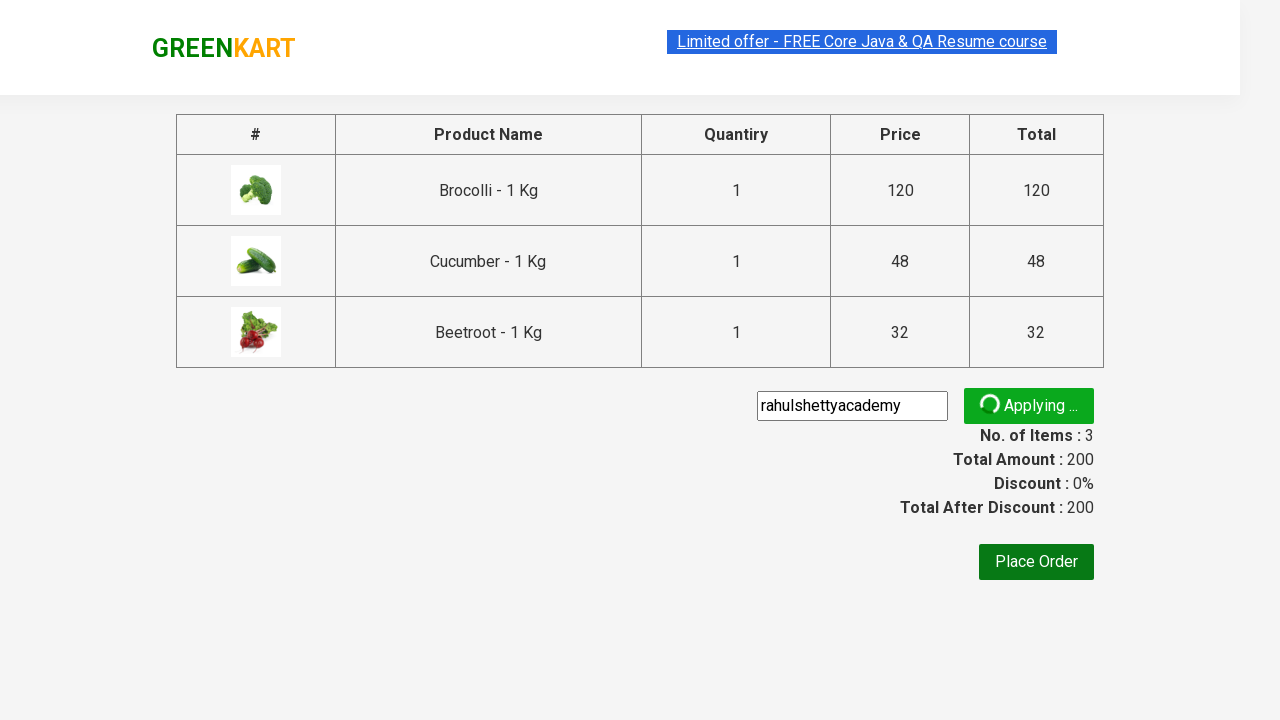

Promo code validation message displayed
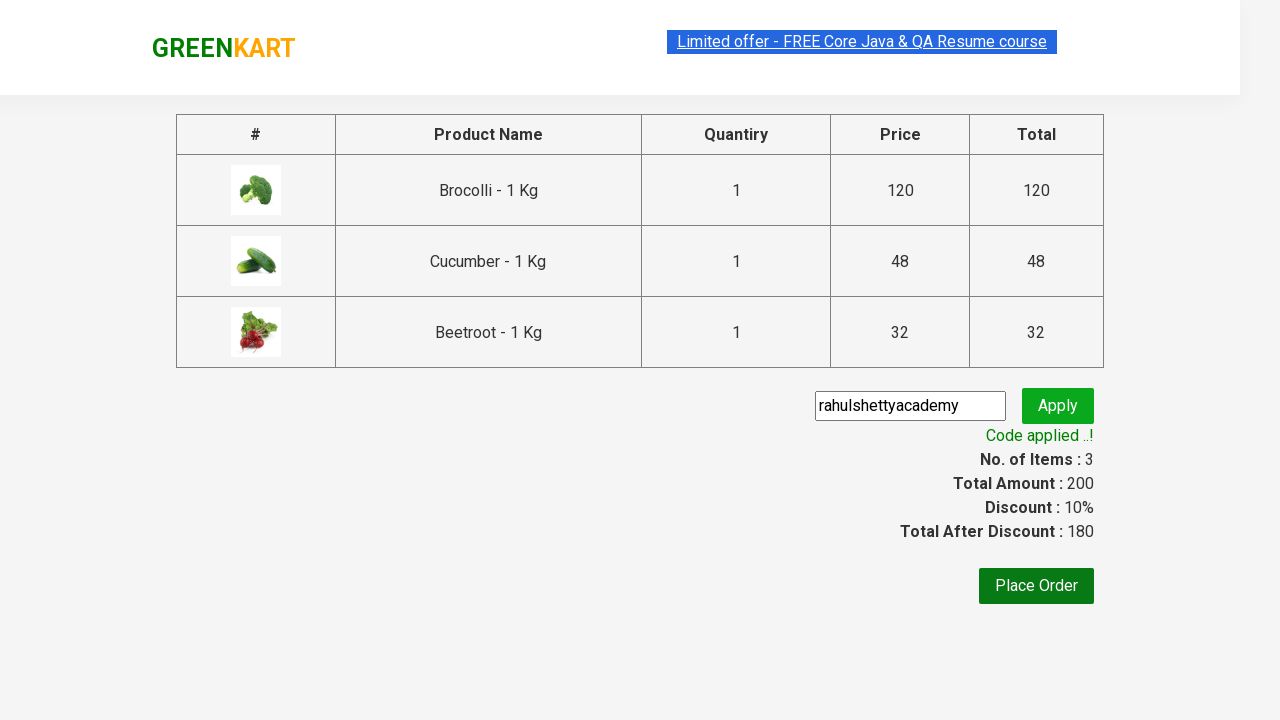

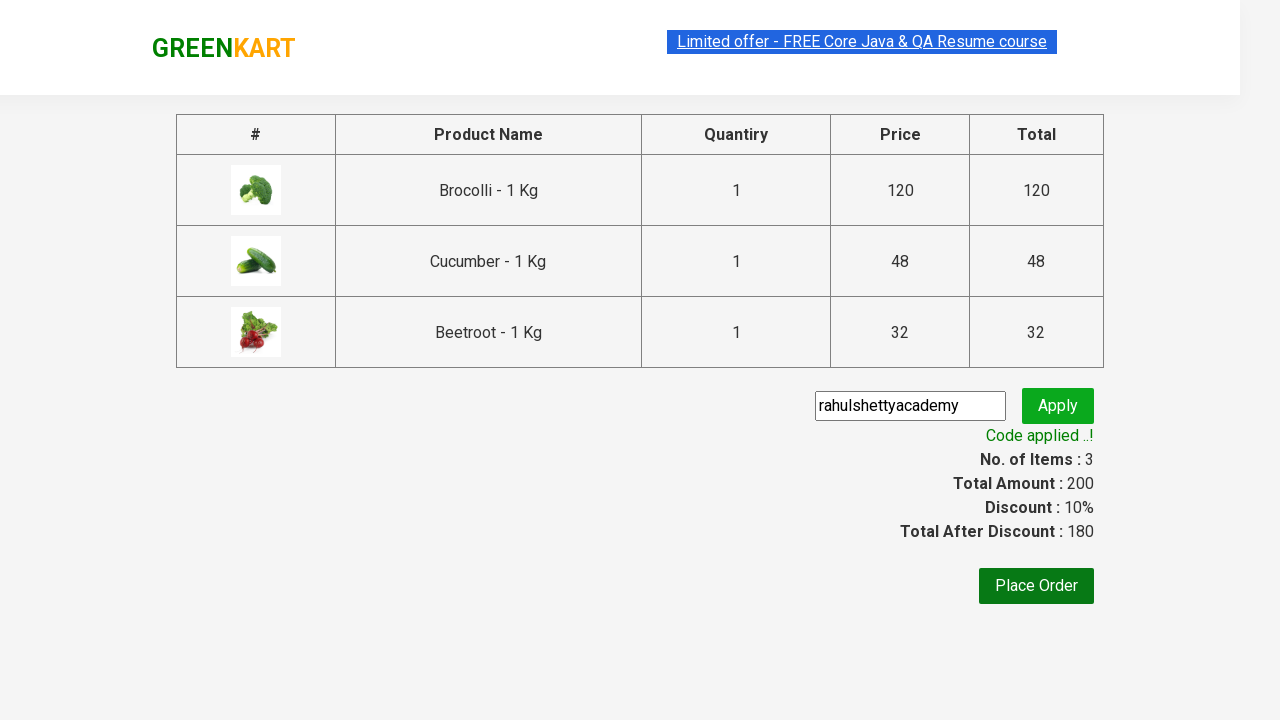